Tests mouse hover functionality to reveal and verify the price of an item

Starting URL: https://qaplayground.dev/apps/mouse-hover/

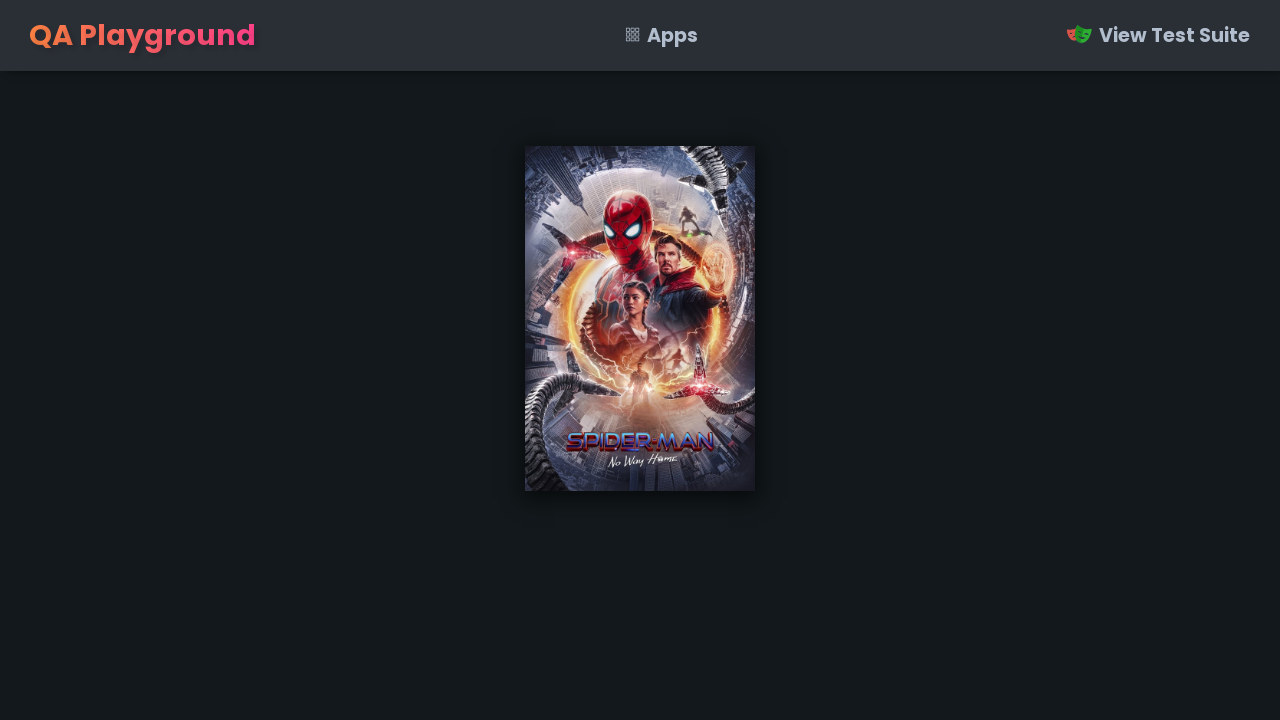

Hovered over poster card to reveal price at (640, 319) on xpath=//div[@class='poster-container']/a
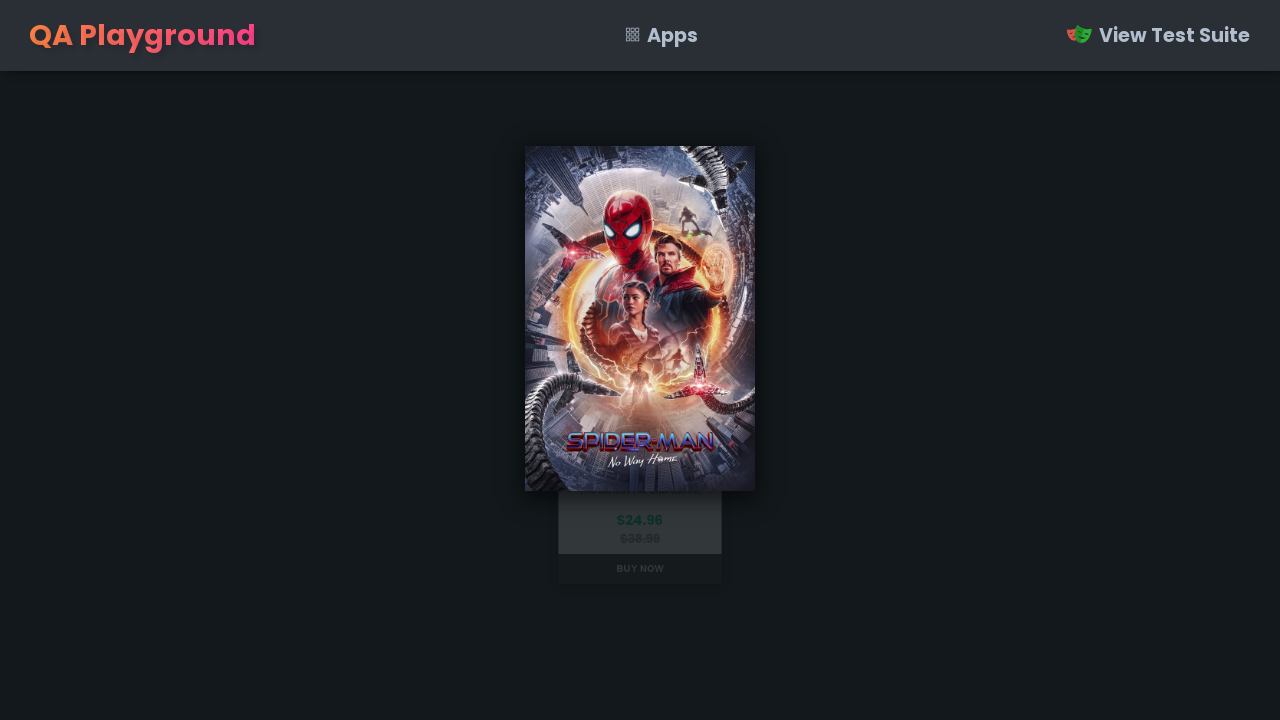

Retrieved price text from revealed element
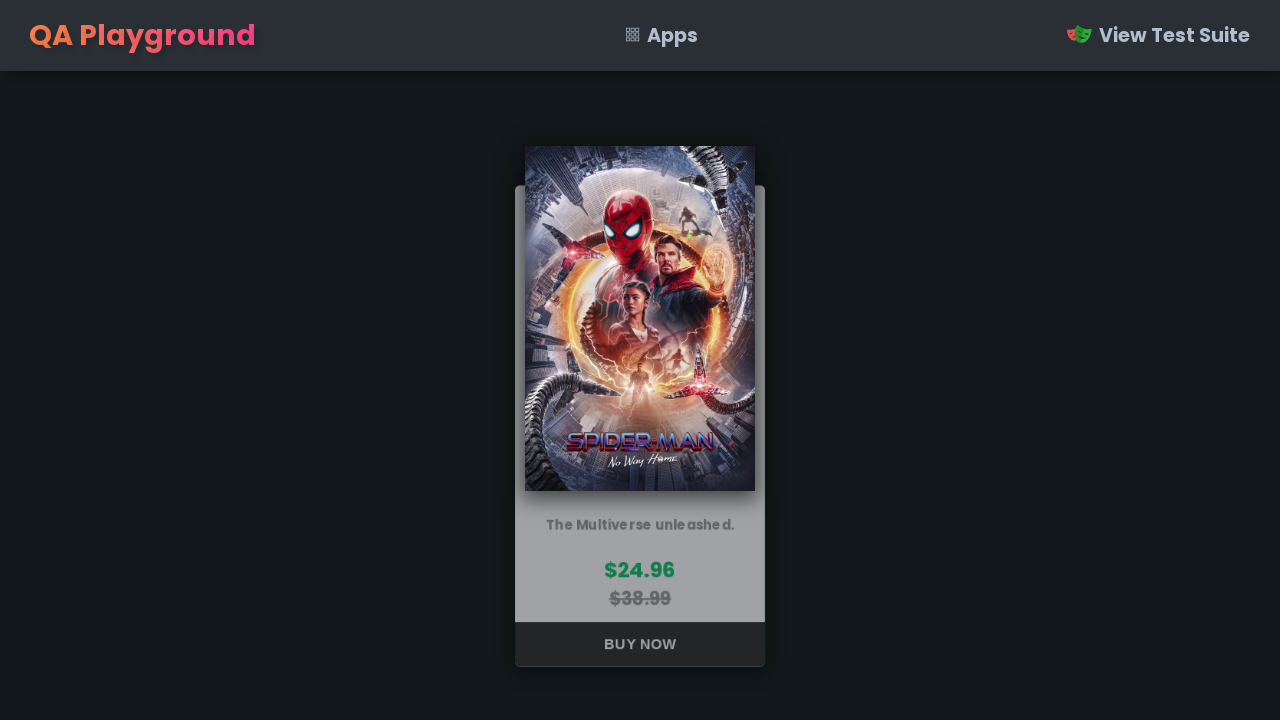

Verified price matches expected value of $24.96
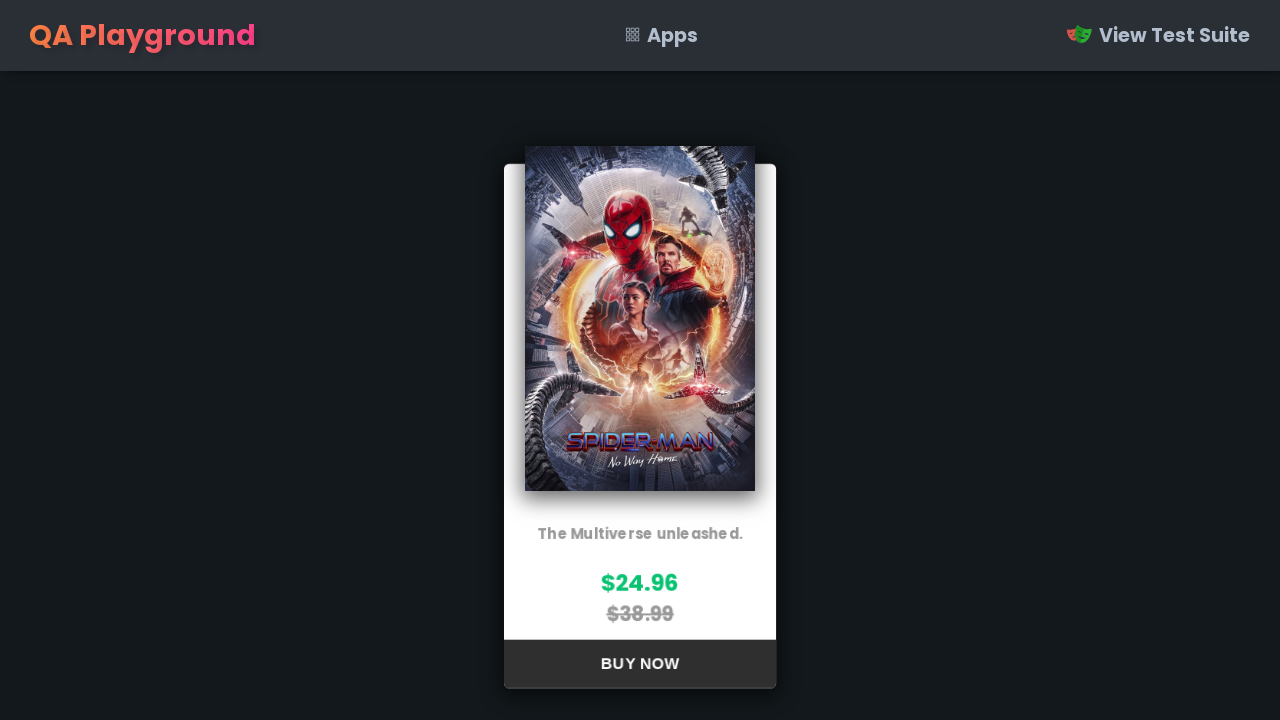

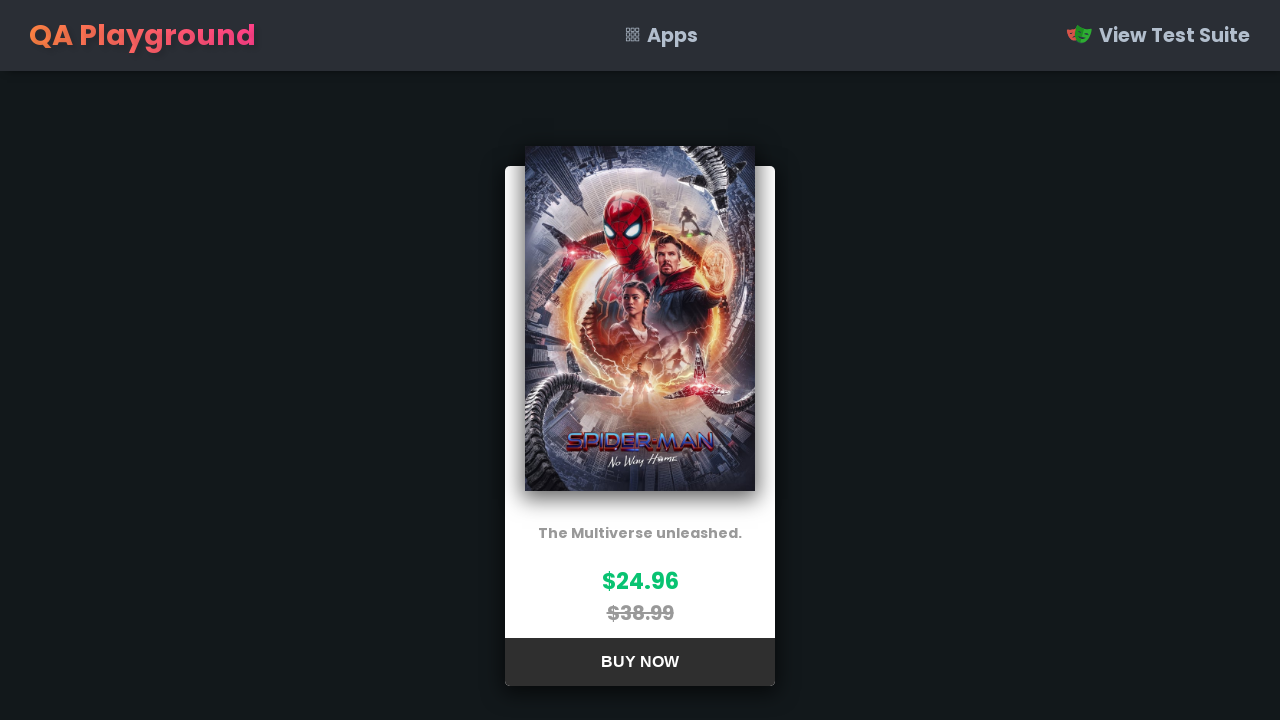